Tests pressing keyboard keys by sending the tab key to the currently focused element without explicitly finding it first, then verifying the result text.

Starting URL: http://the-internet.herokuapp.com/key_presses

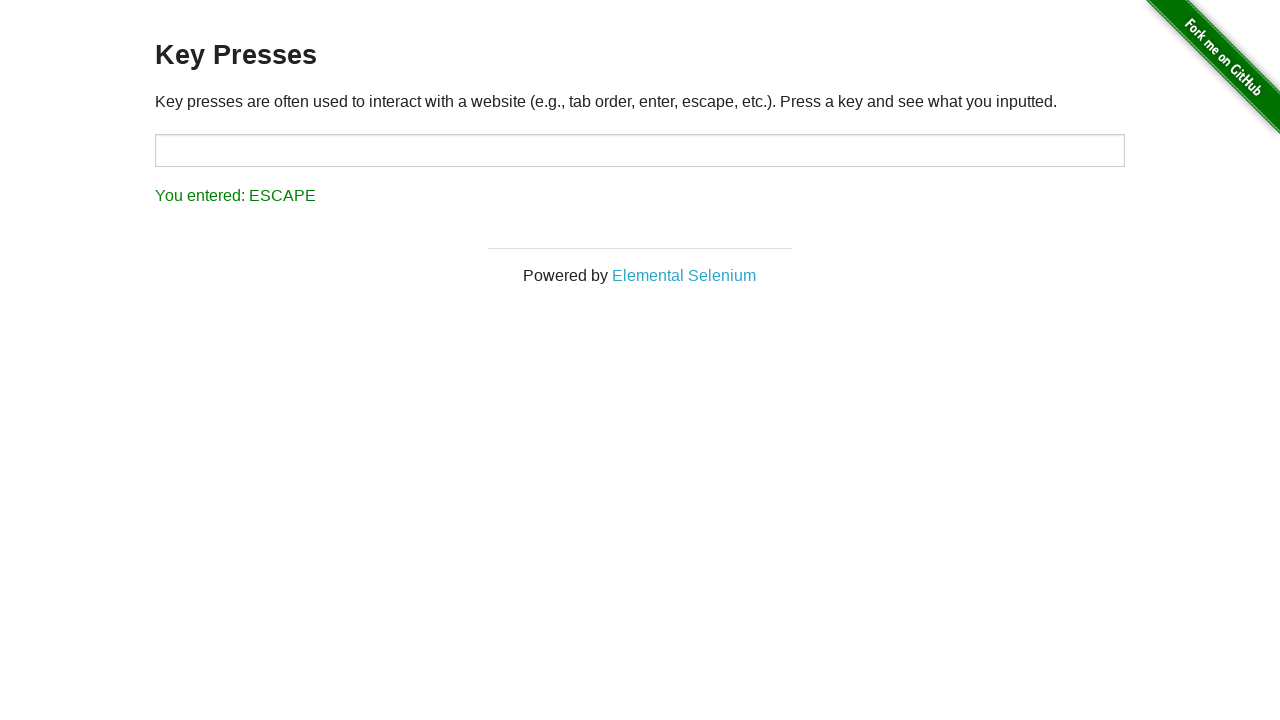

Pressed Tab key on the currently focused element
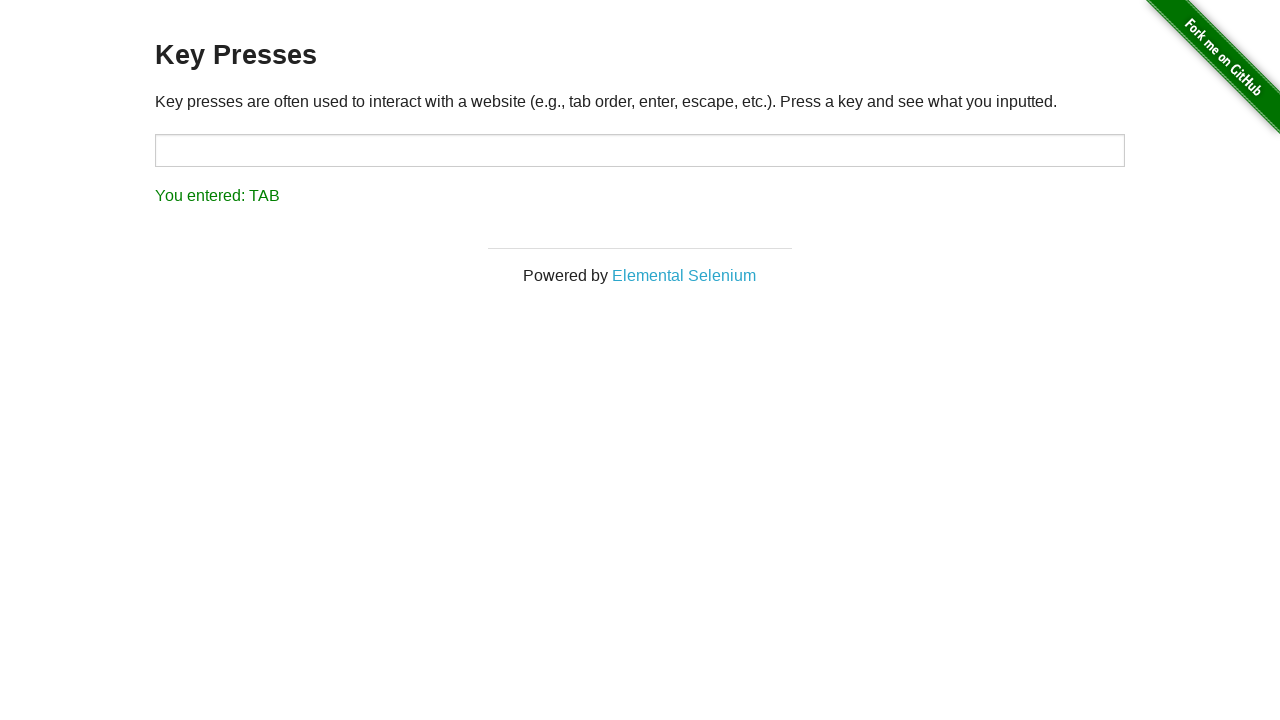

Result element loaded after Tab key press
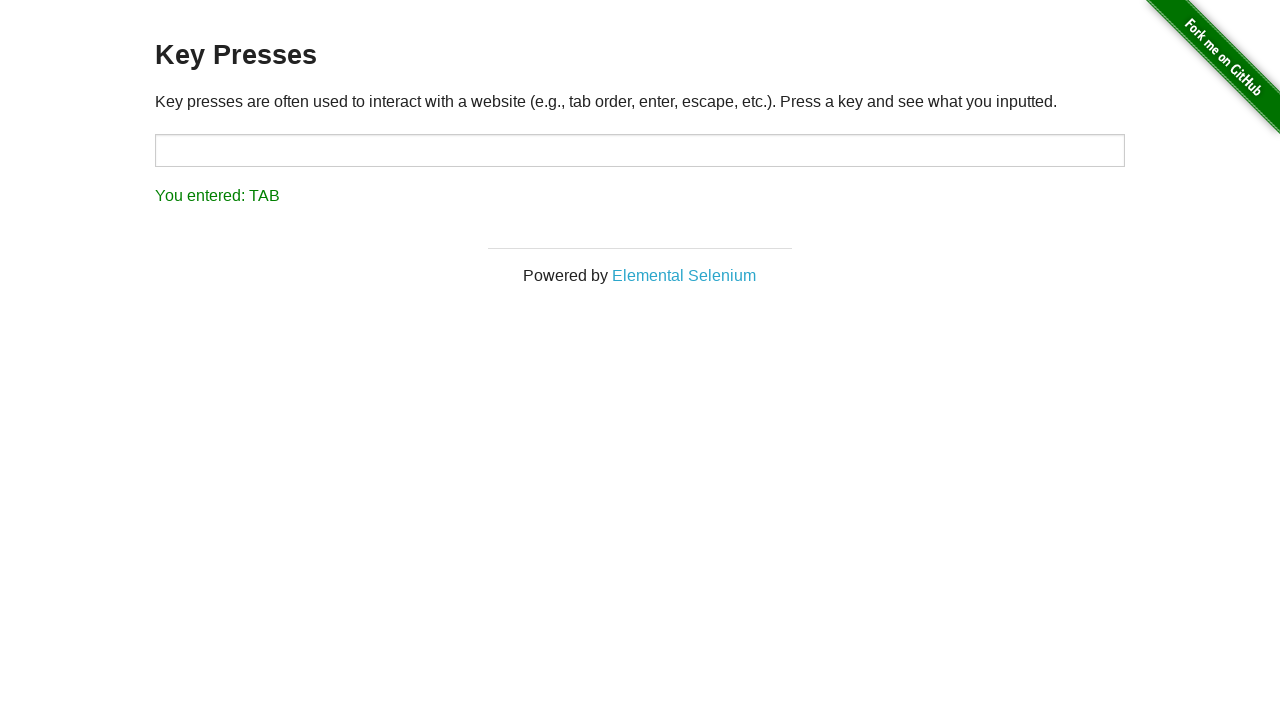

Retrieved result text: 'You entered: TAB'
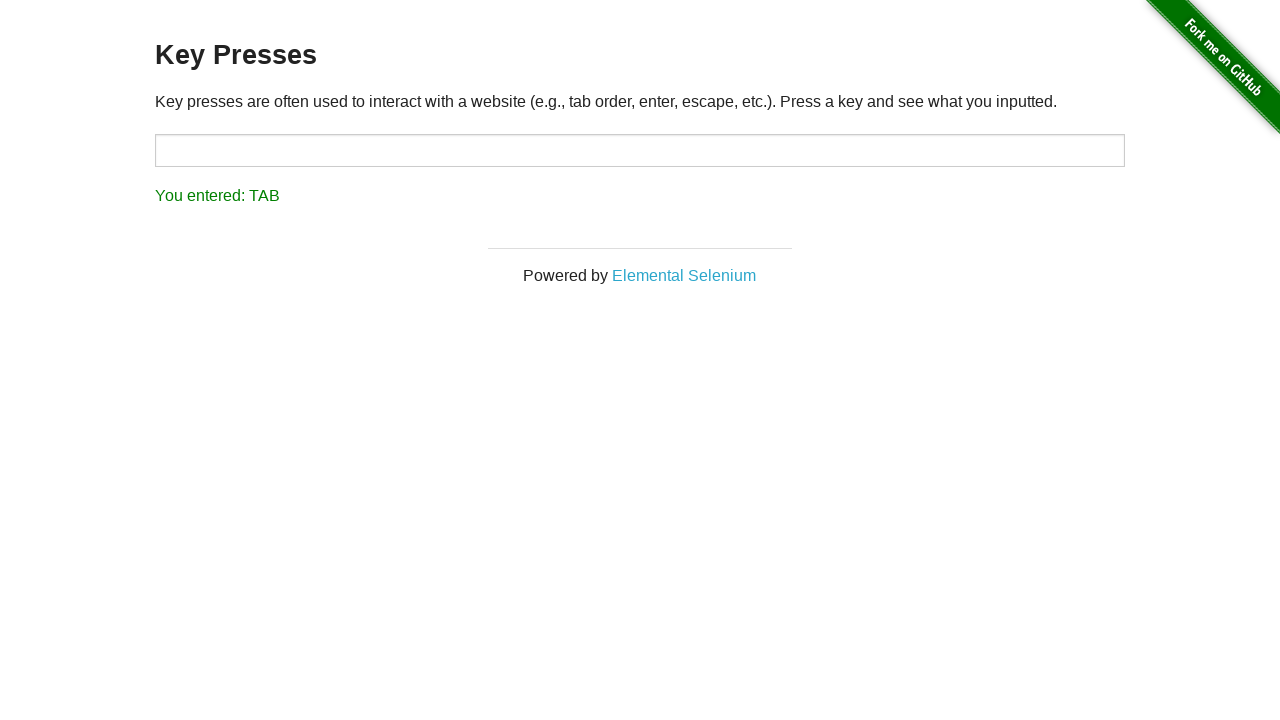

Verified result text matches expected 'You entered: TAB'
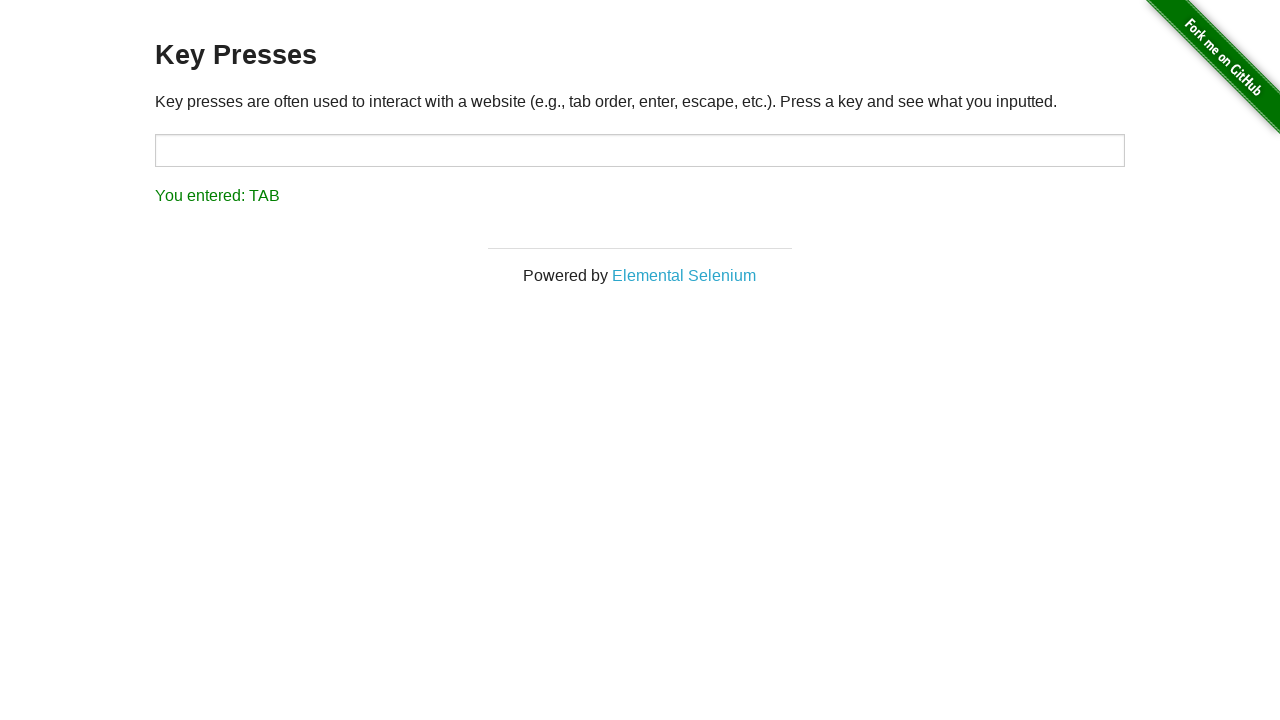

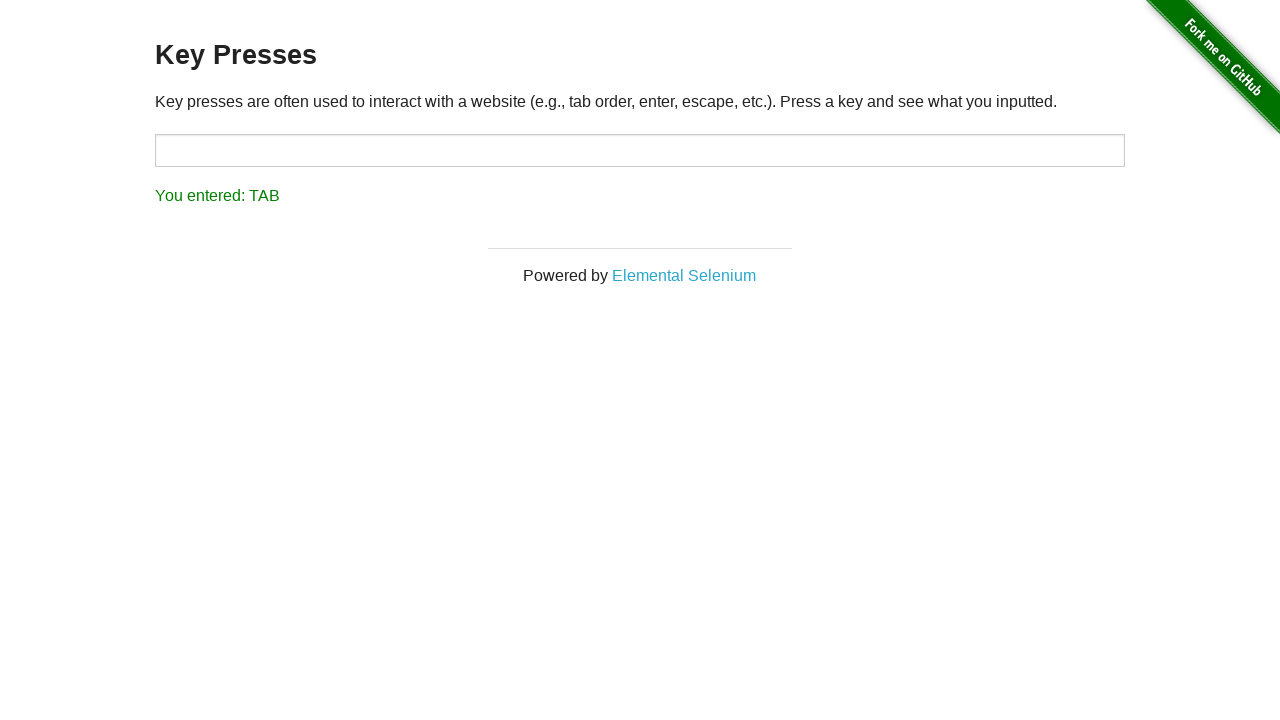